Tests element visibility by hiding and showing a text box, then entering text

Starting URL: https://rahulshettyacademy.com/AutomationPractice/

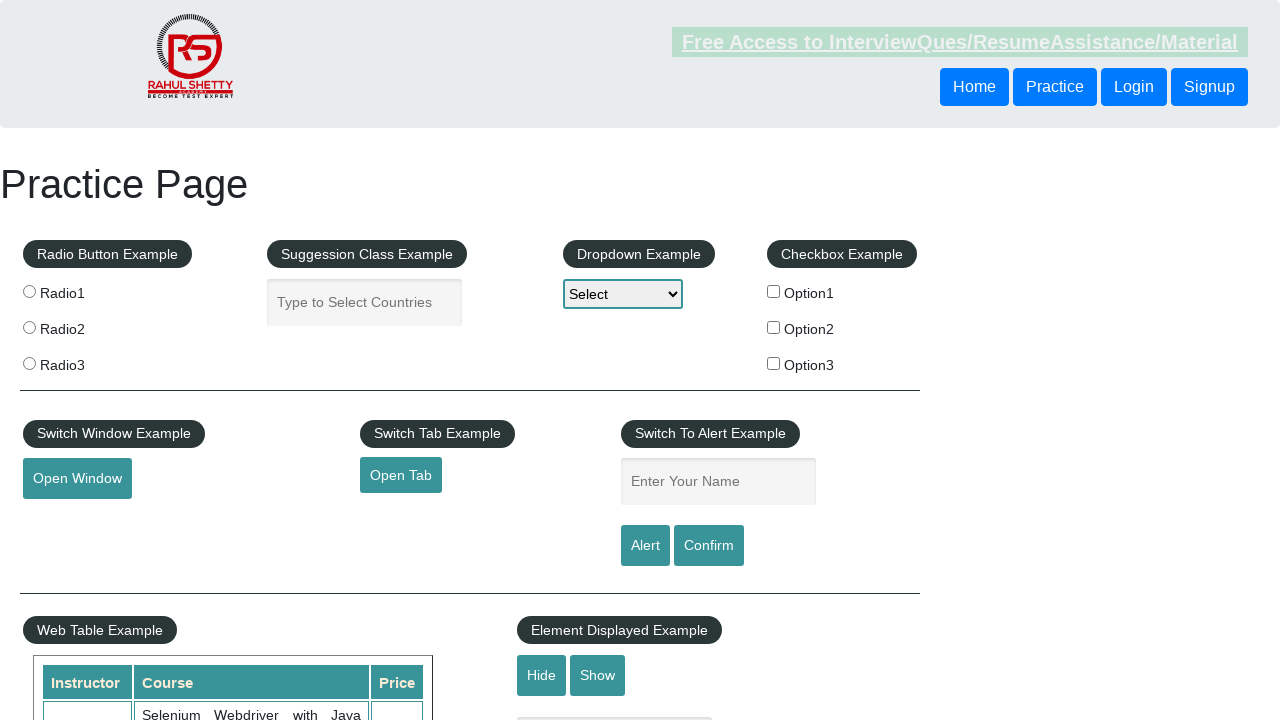

Scrolled down 600 pixels to locate element
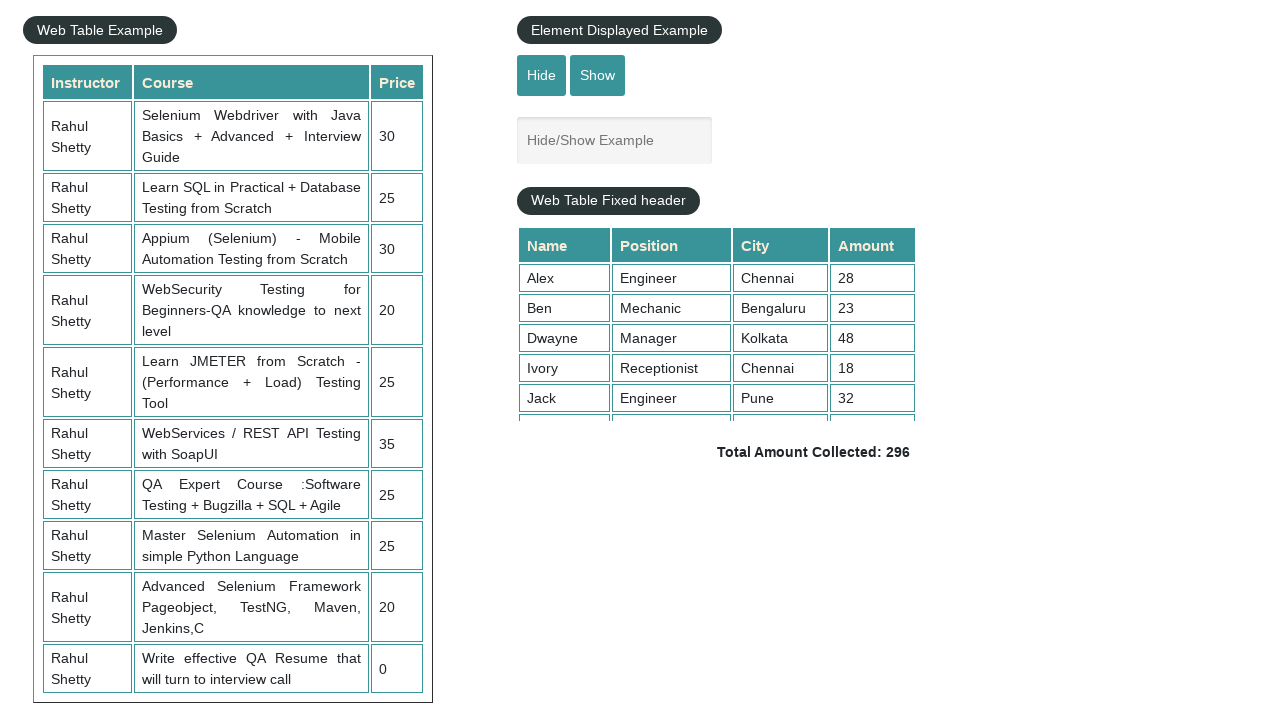

Clicked hide button to hide text box at (542, 75) on #hide-textbox
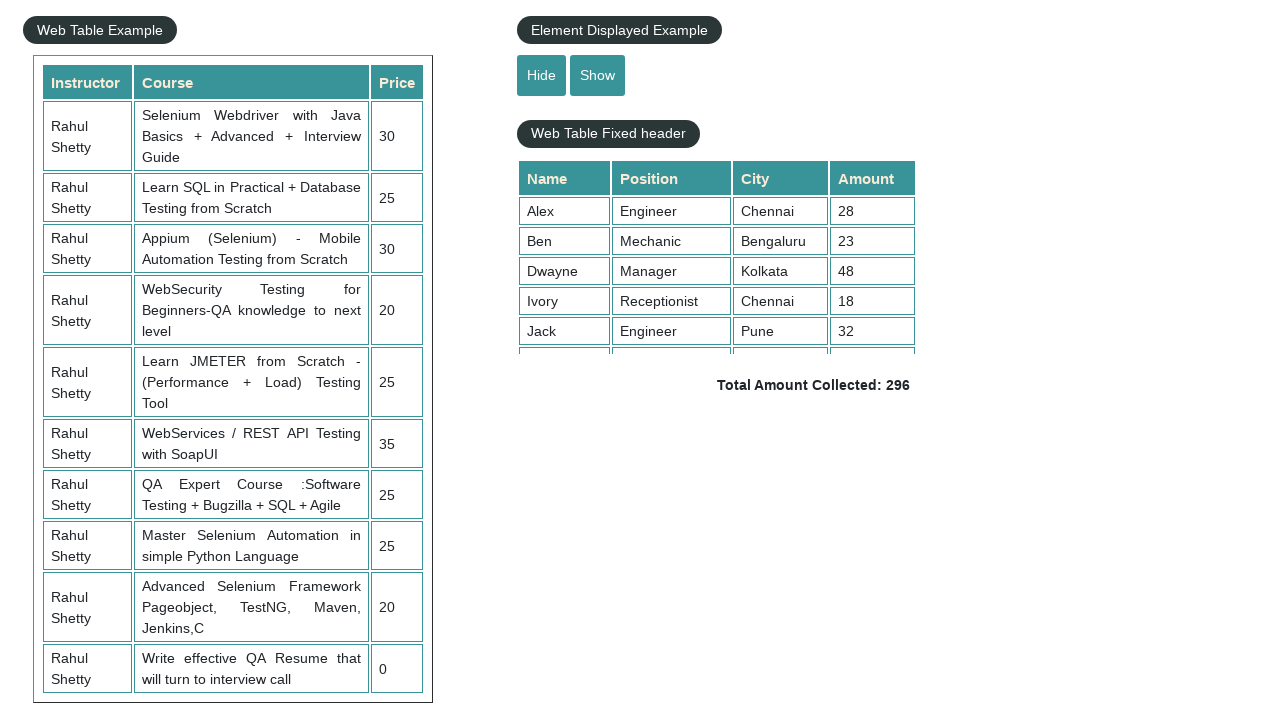

Clicked show button to display text box at (598, 75) on #show-textbox
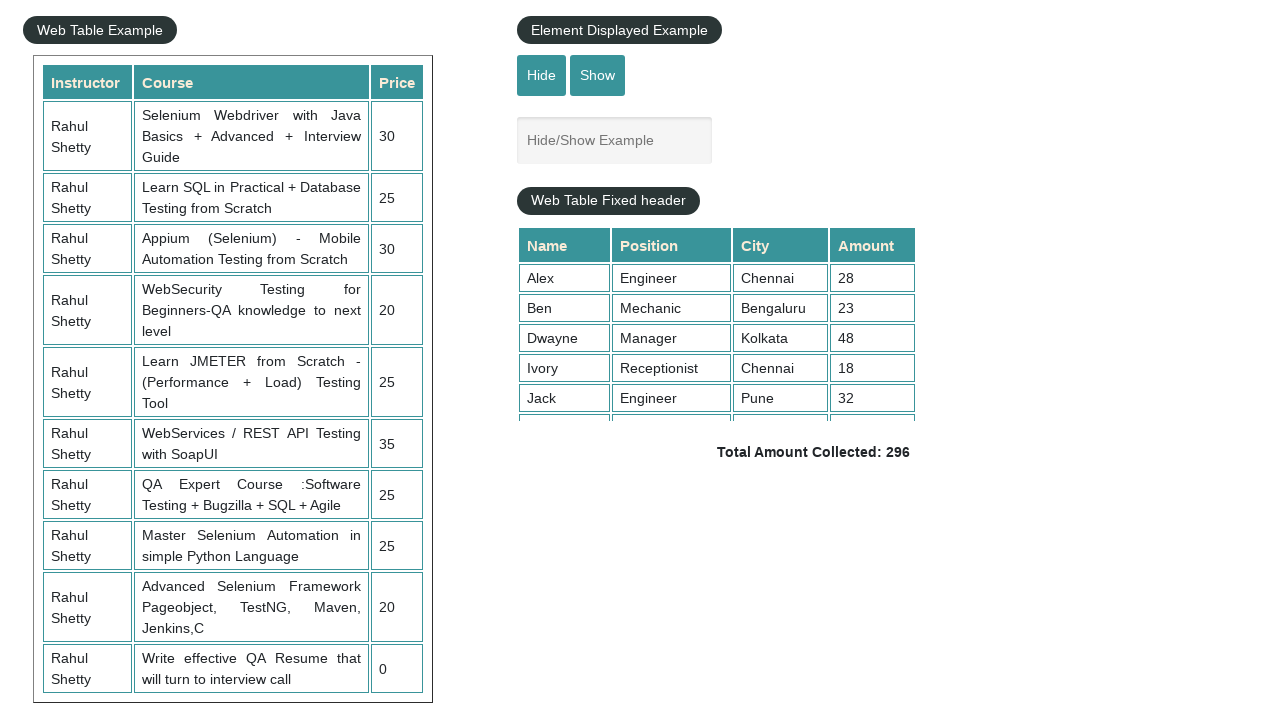

Entered 'Bingo!' text into the displayed text box on #displayed-text
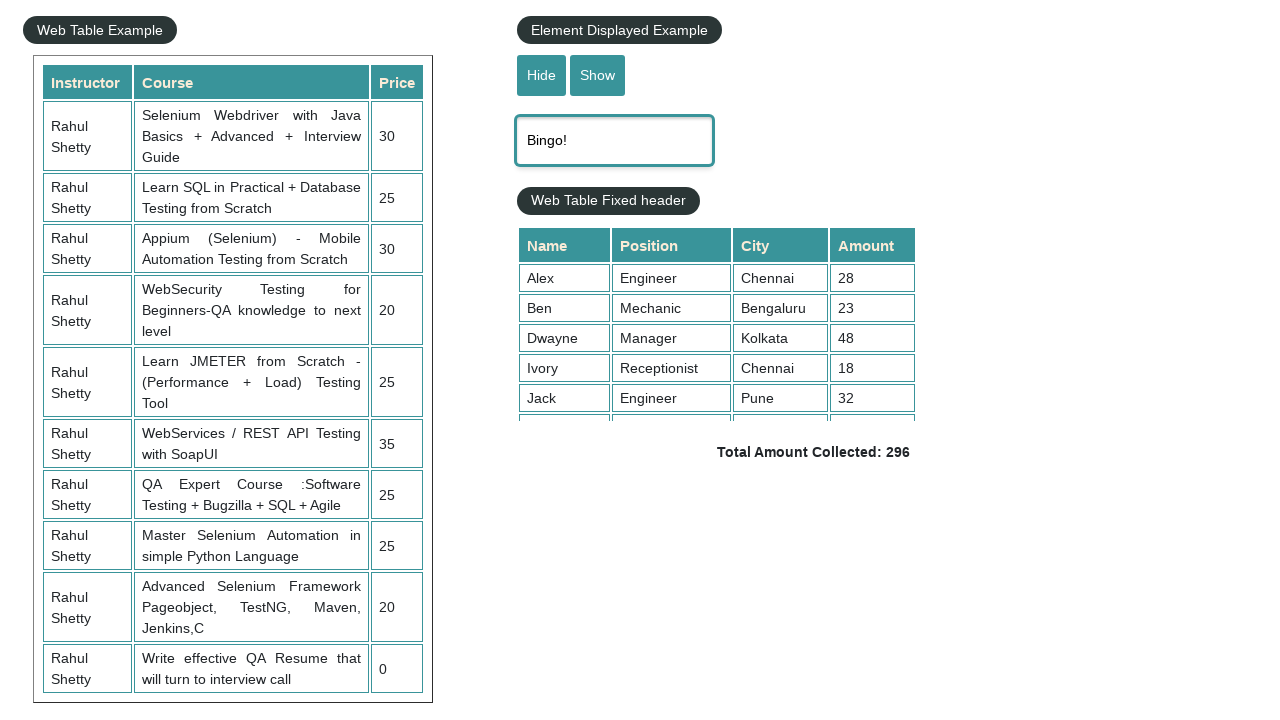

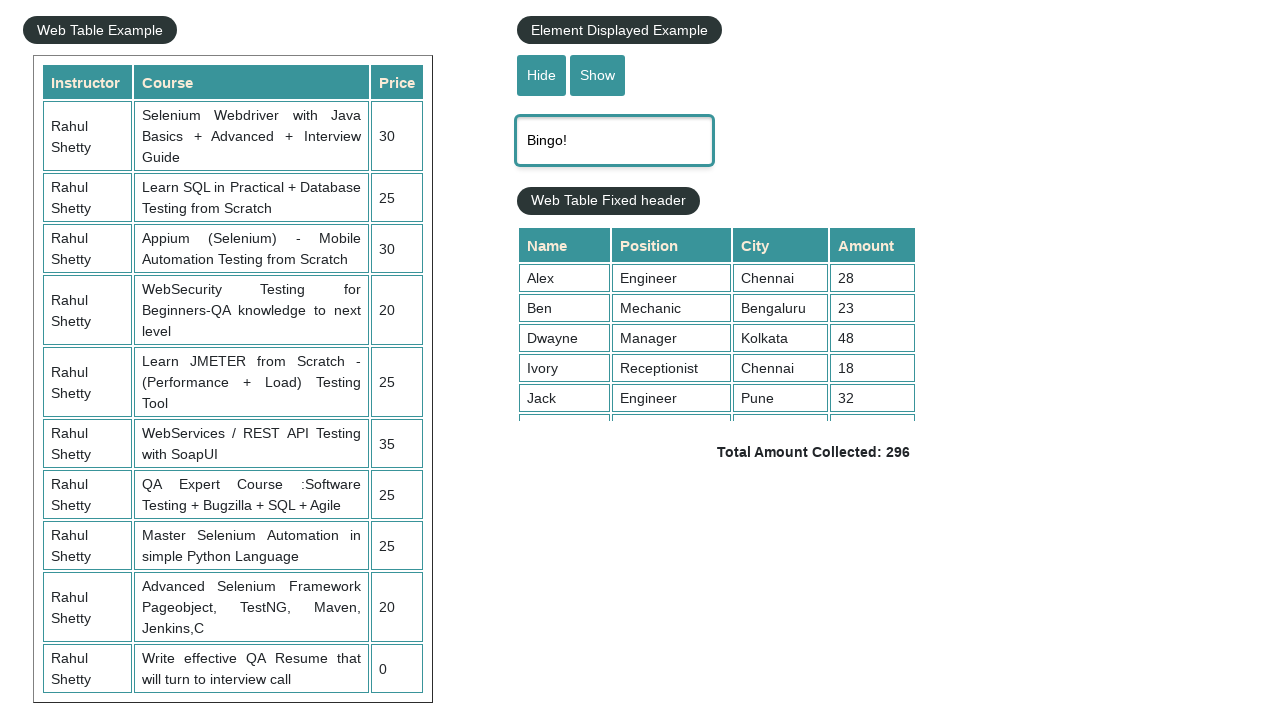